Tests JavaScript confirm dialog dismissal by clicking the second button, canceling the alert, and verifying the result message shows cancel action

Starting URL: https://the-internet.herokuapp.com/javascript_alerts

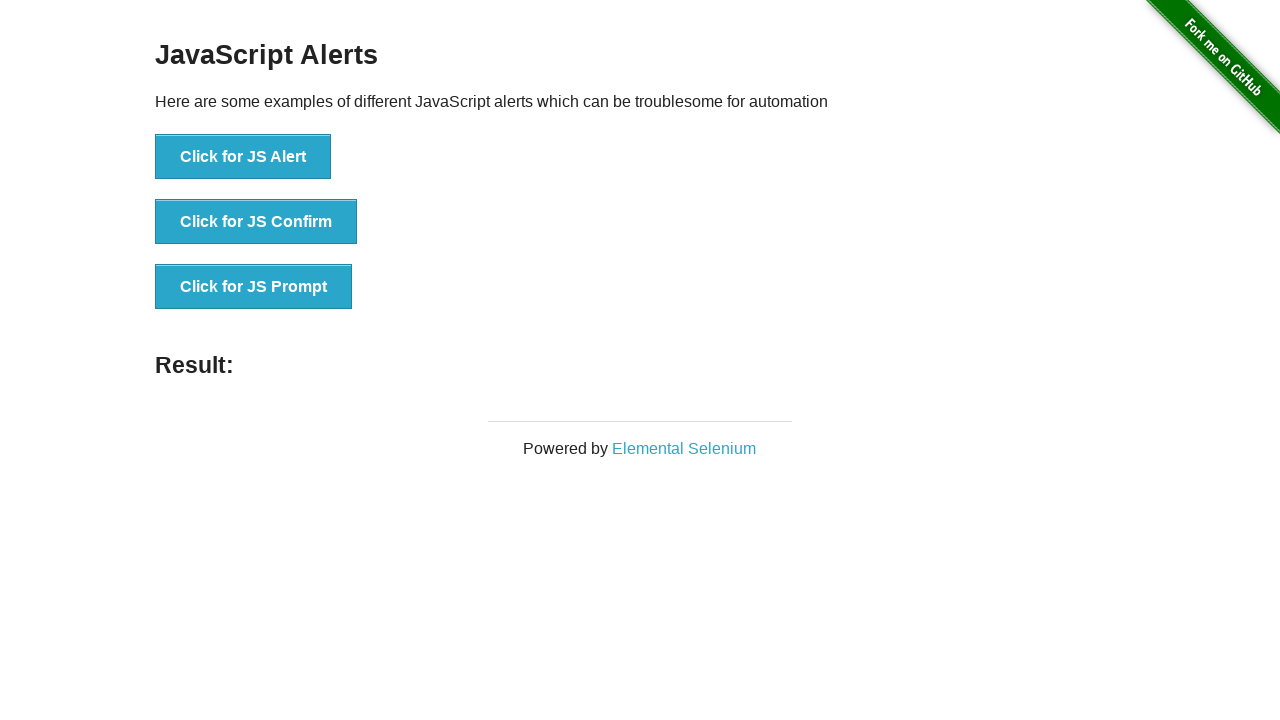

Set up dialog handler to dismiss the alert
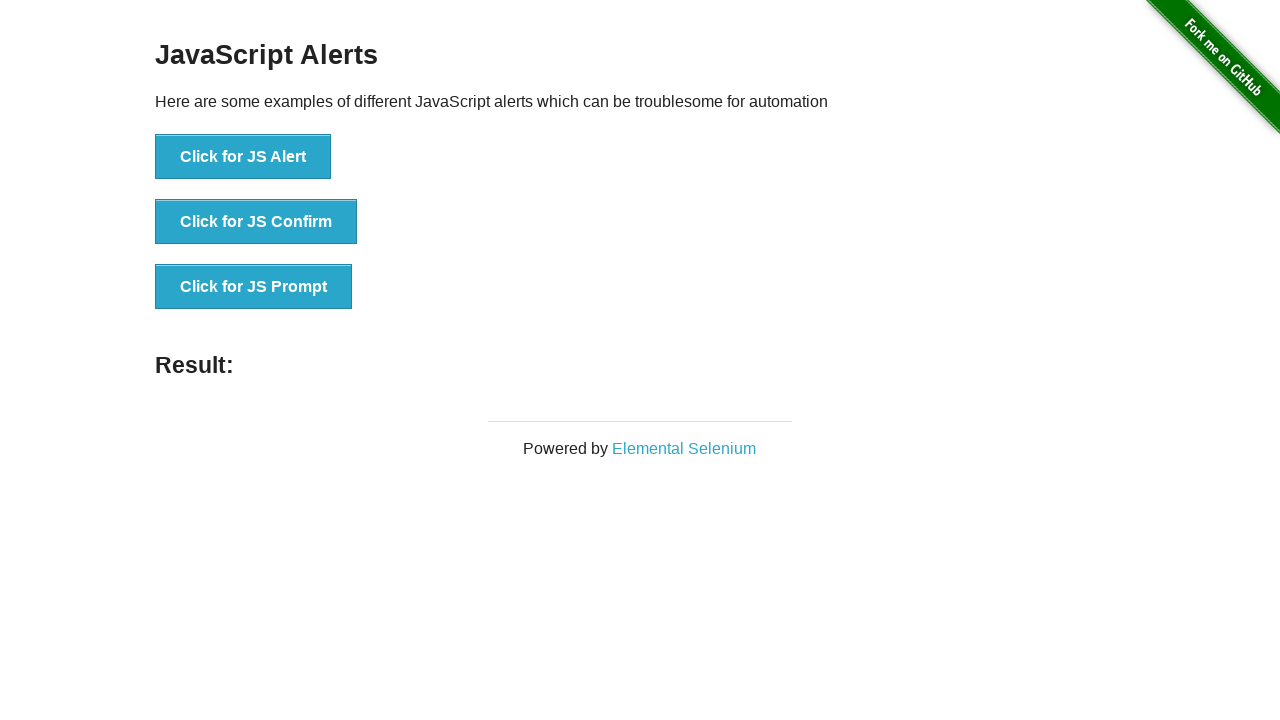

Clicked the 'Click for JS Confirm' button to trigger the confirm dialog at (256, 222) on xpath=//*[text()='Click for JS Confirm']
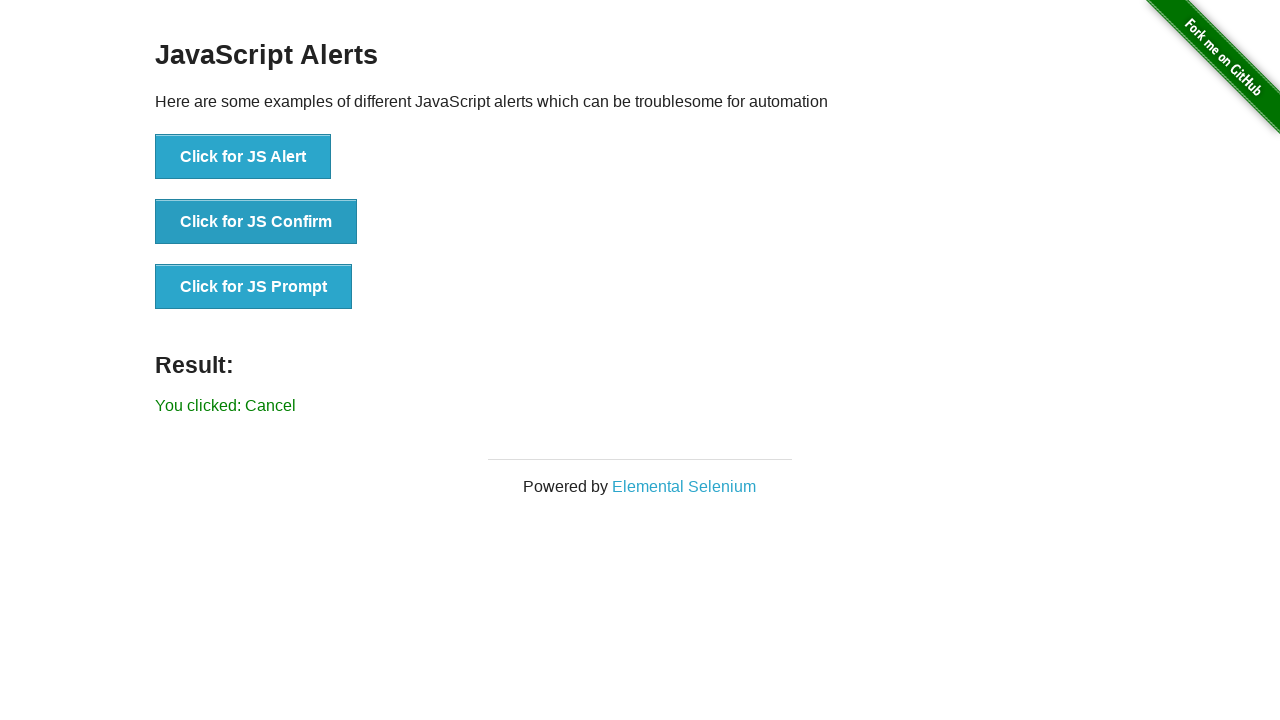

Verified result message shows 'You clicked: Cancel' confirming the alert was dismissed
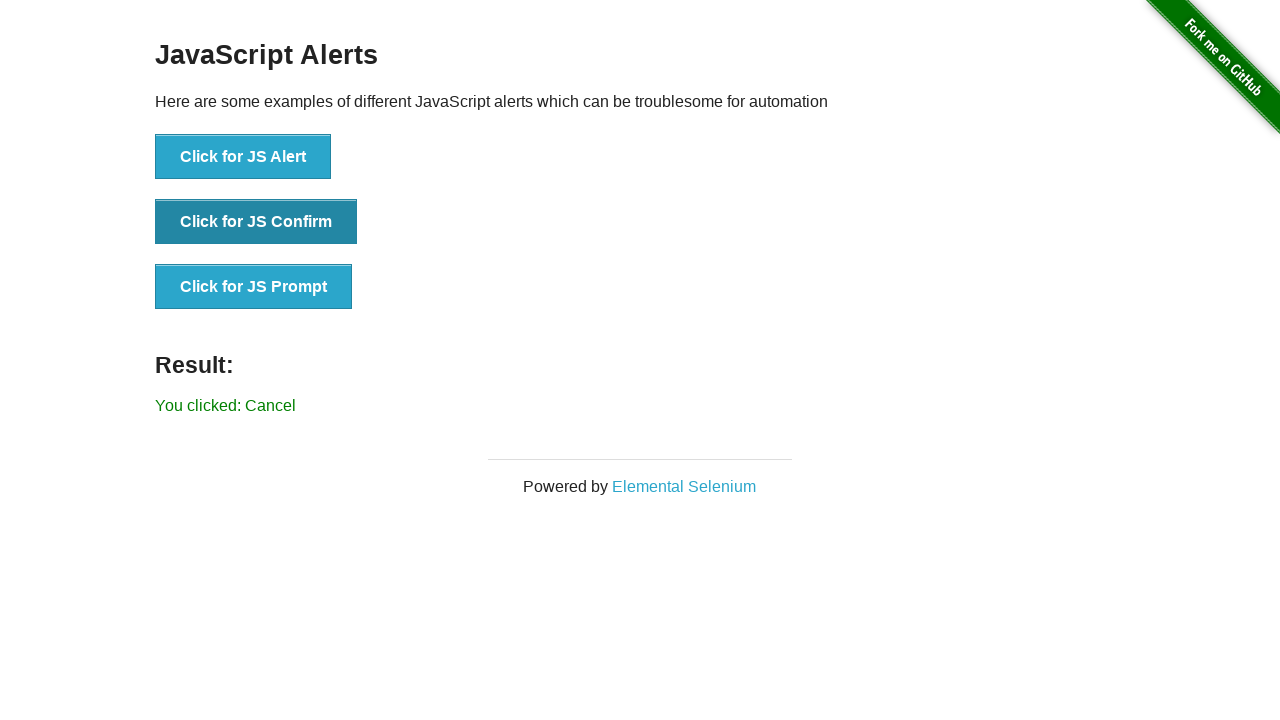

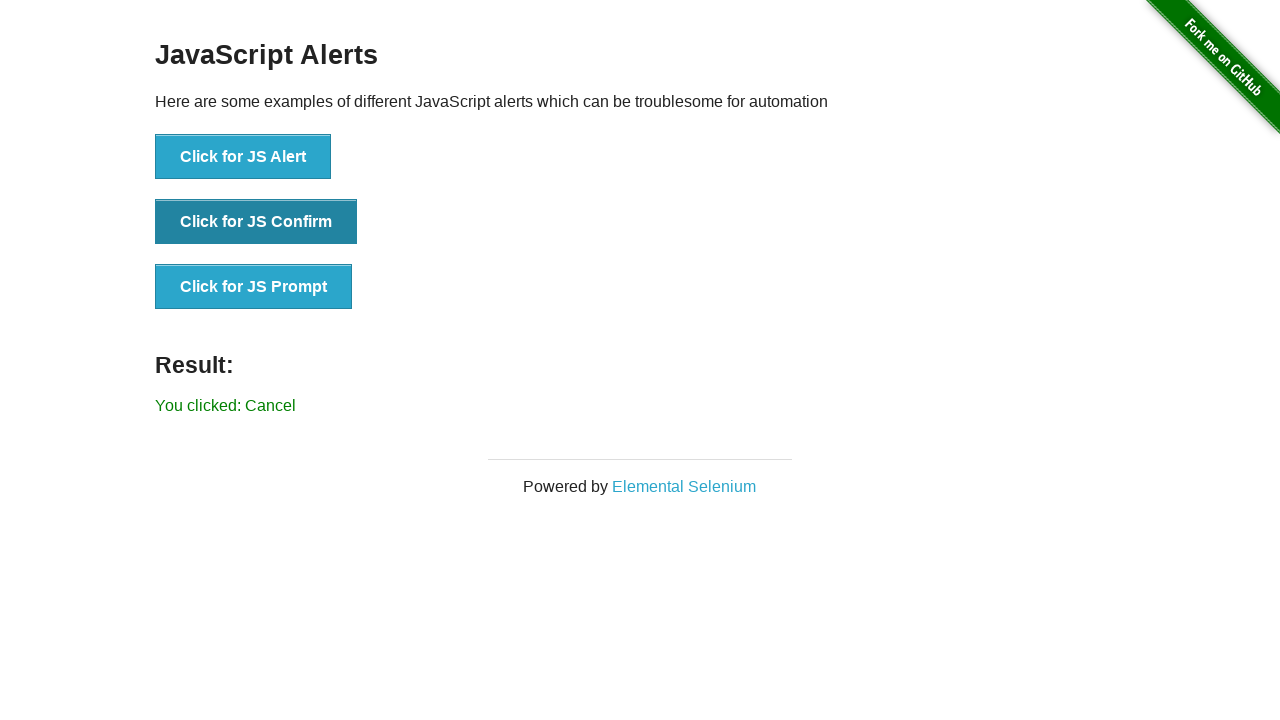